Tests the text box form on demoqa.com by filling in name, email, current address, and permanent address fields, then verifying the output

Starting URL: https://demoqa.com/text-box

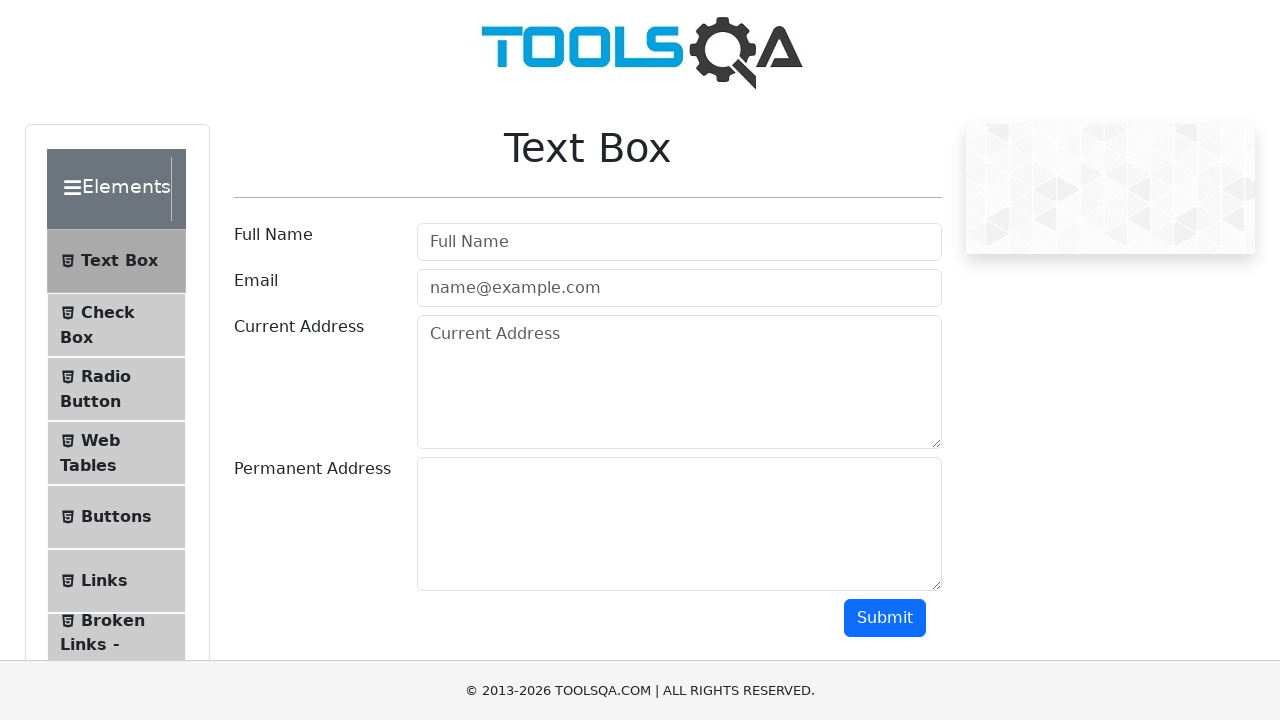

Filled in full name field with 'John Anderson' on #userName
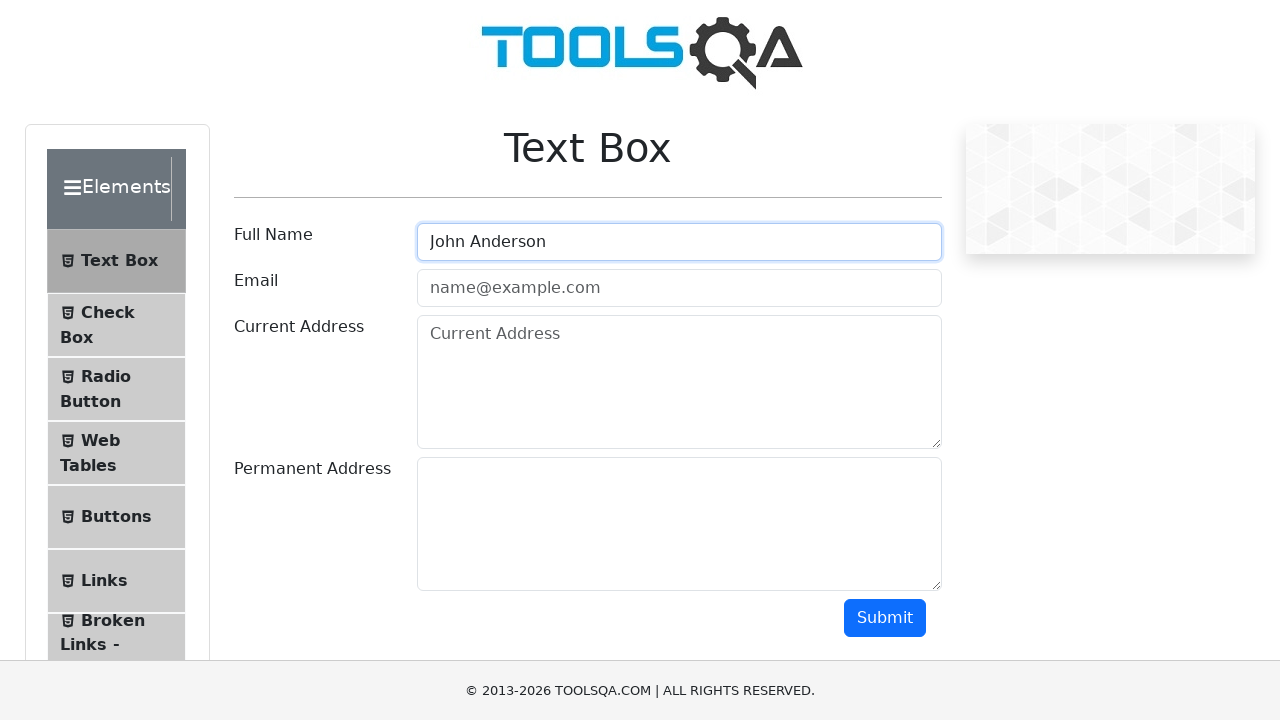

Filled in email field with 'john.anderson@testmail.com' on #userEmail
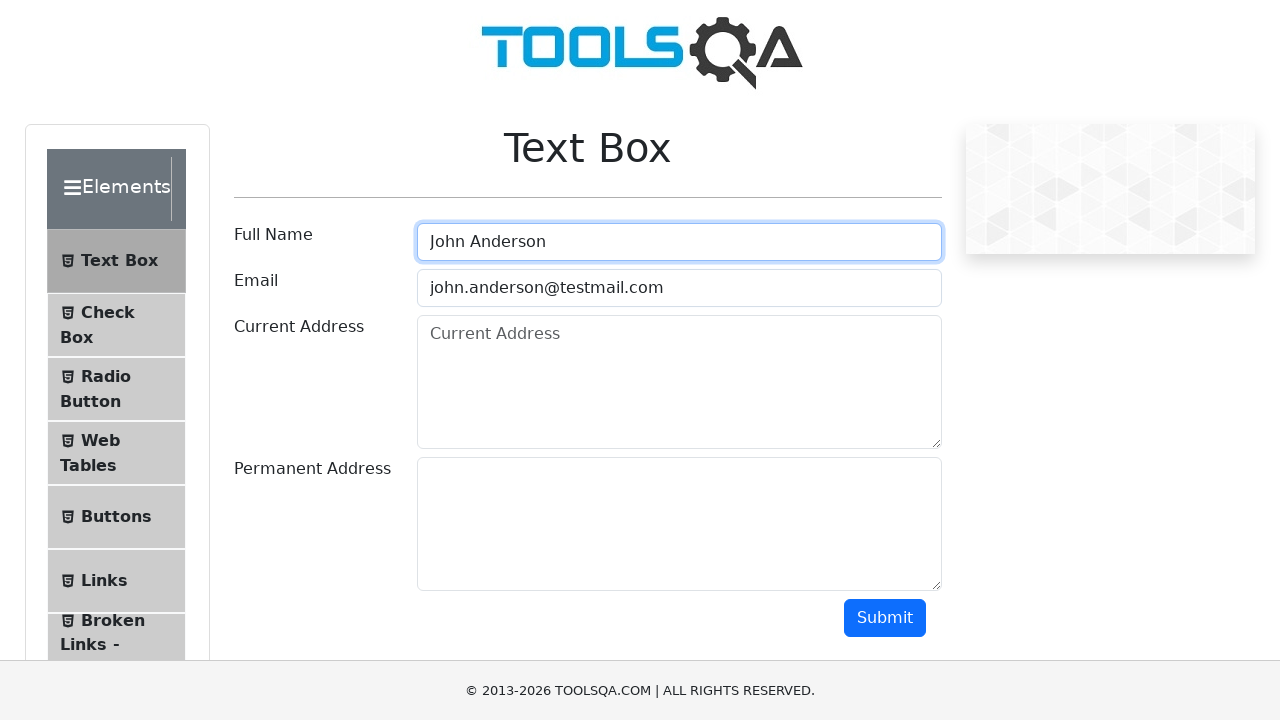

Filled in current address field with '123 Main Street, Apt 4B, New York, NY 10001' on #currentAddress
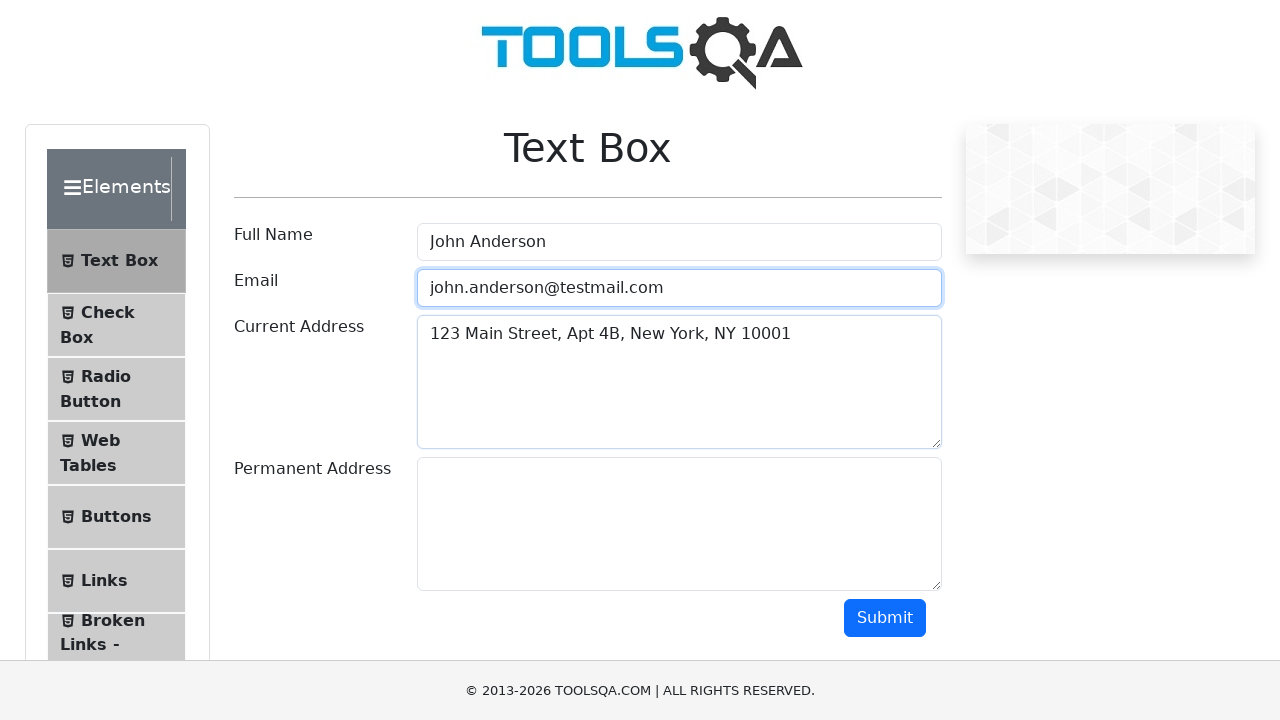

Filled in permanent address field with '456 Oak Avenue, Los Angeles, CA 90210' on #permanentAddress
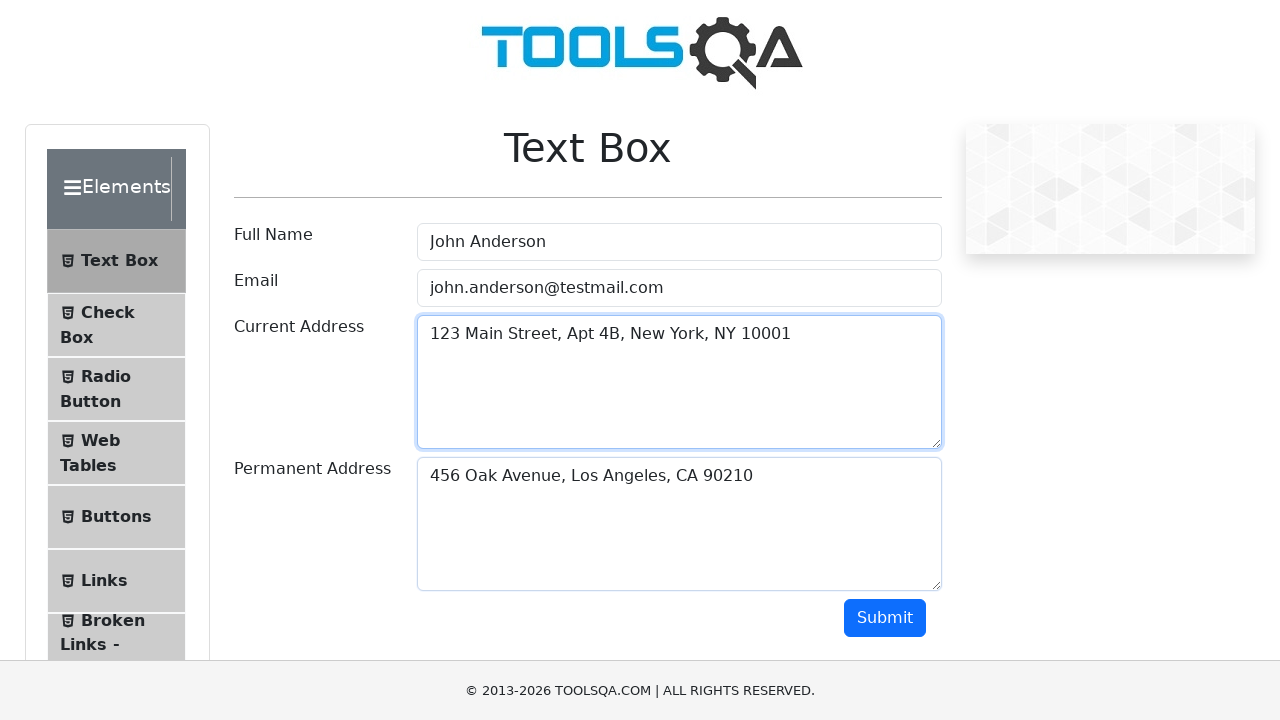

Clicked submit button to submit the text box form at (885, 618) on #submit
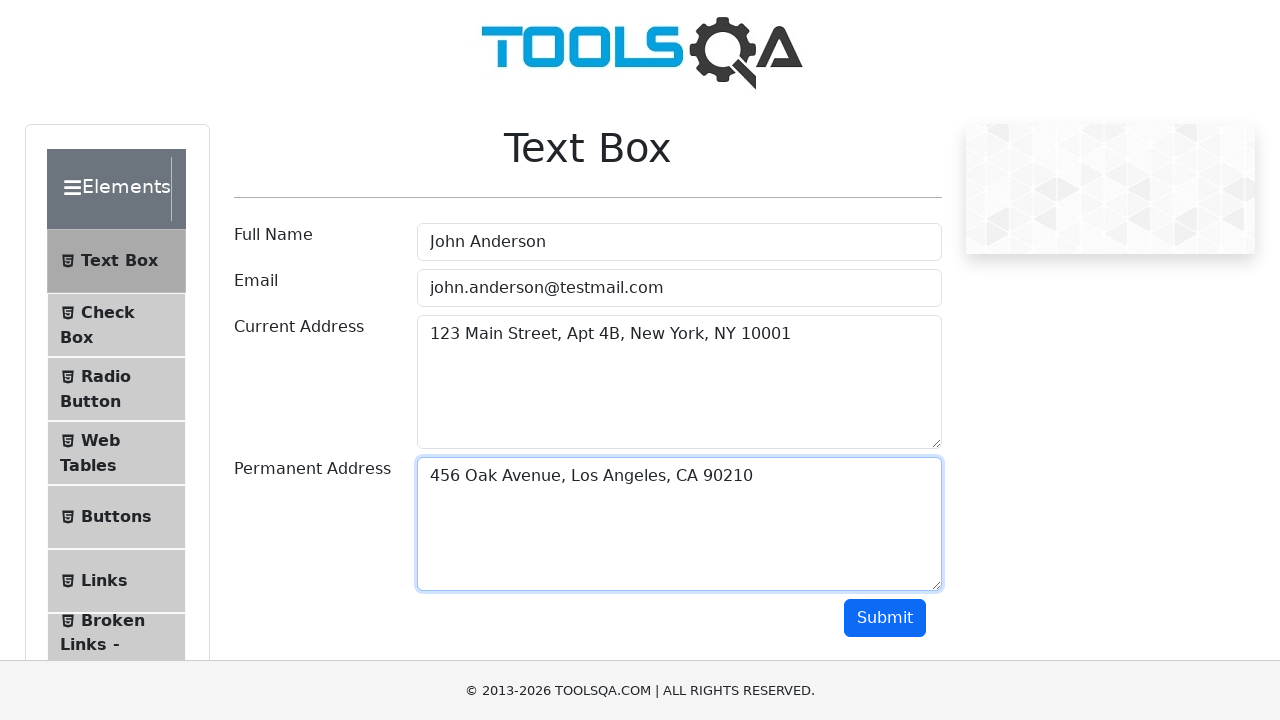

Output section appeared confirming form submission
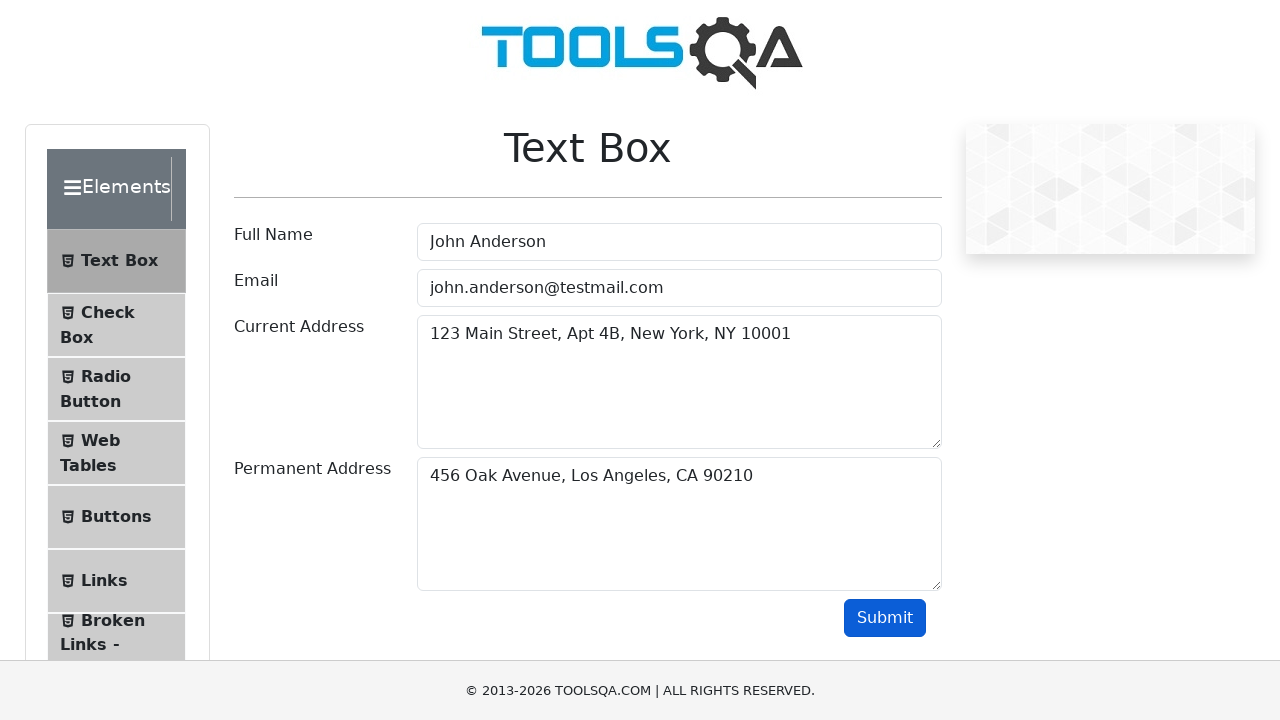

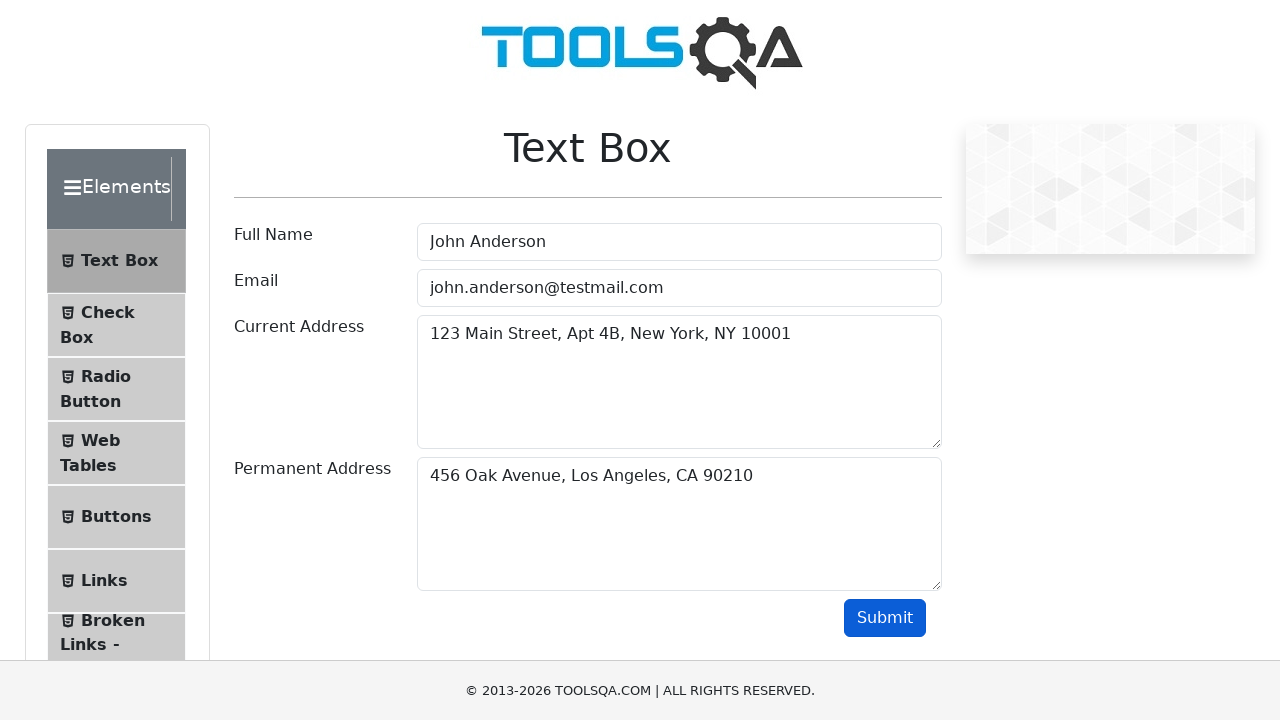